Tests JavaScript confirm dialog by dismissing (clicking Cancel) and verifying the cancel result message.

Starting URL: https://the-internet.herokuapp.com/

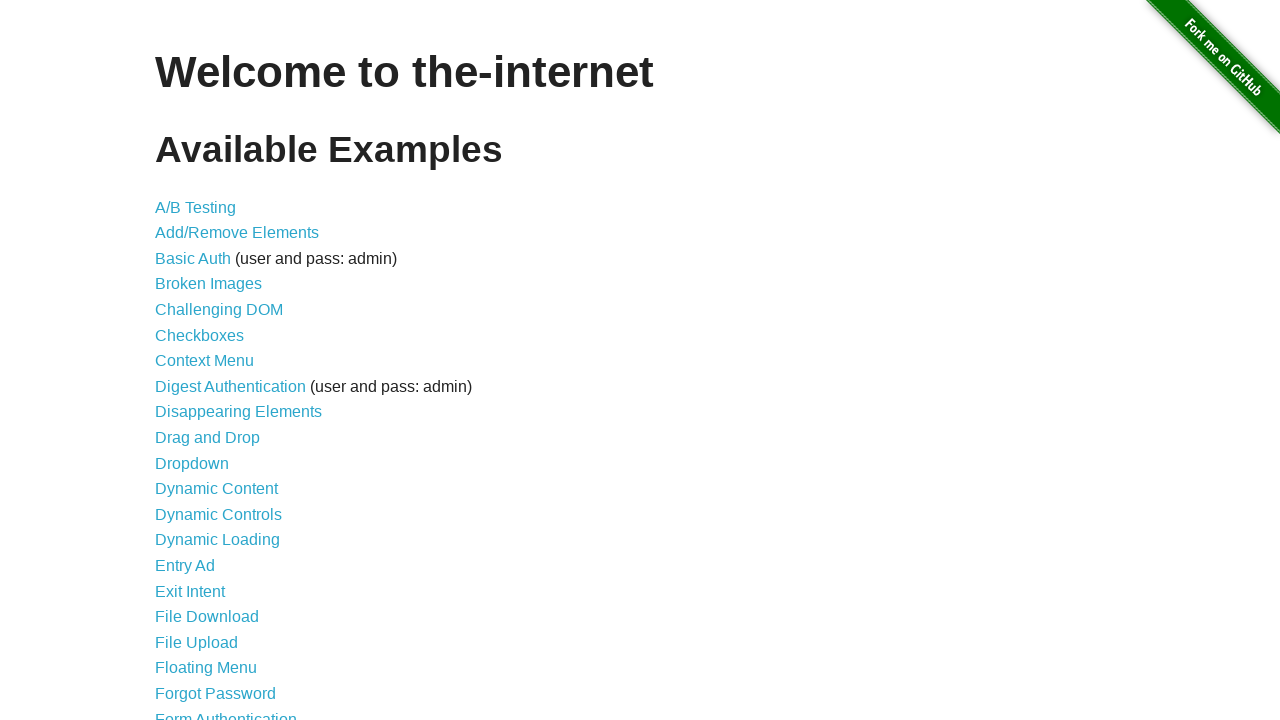

Clicked on JavaScript Alerts link at (214, 361) on a[href='/javascript_alerts']
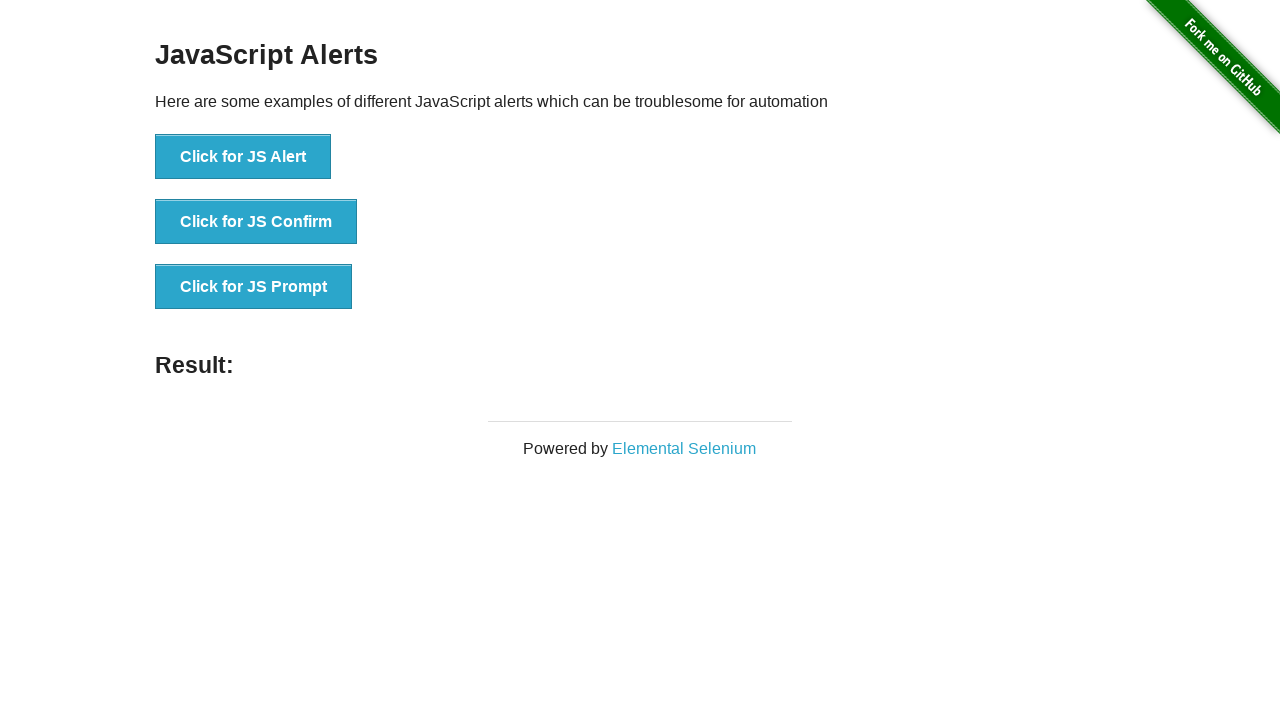

Waited for JS Confirm button to load
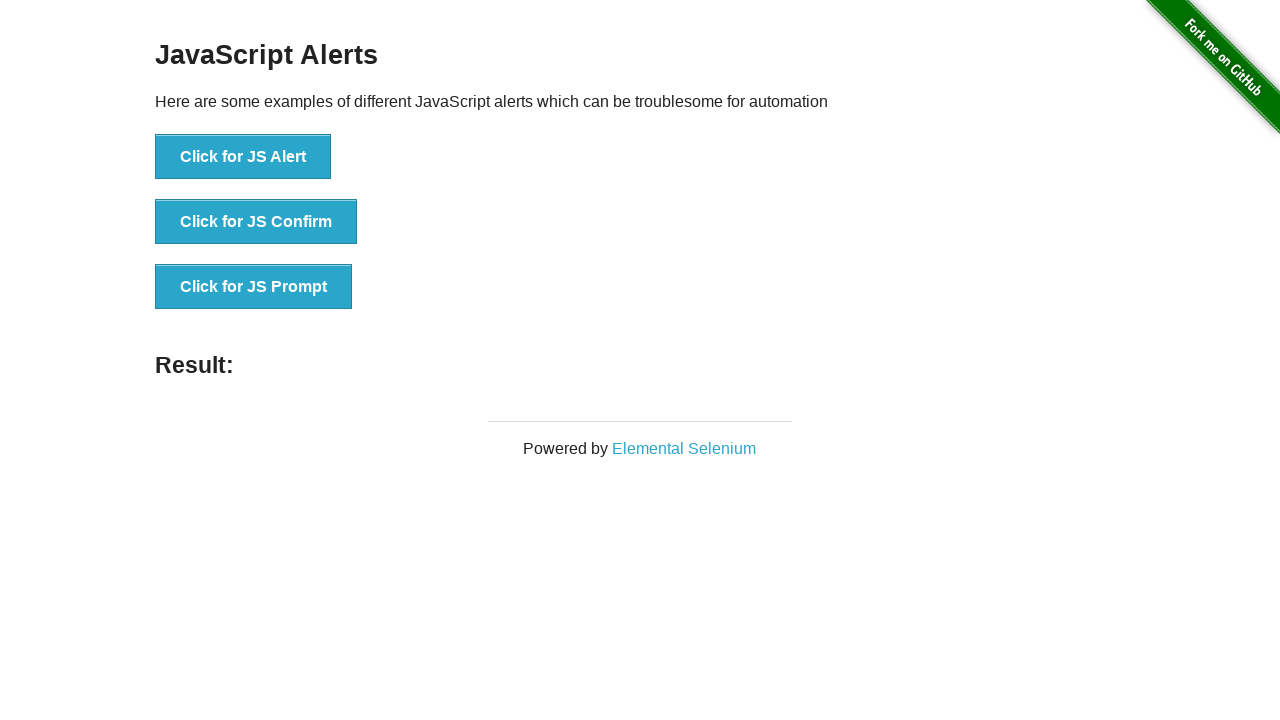

Set up dialog handler to dismiss confirm dialog
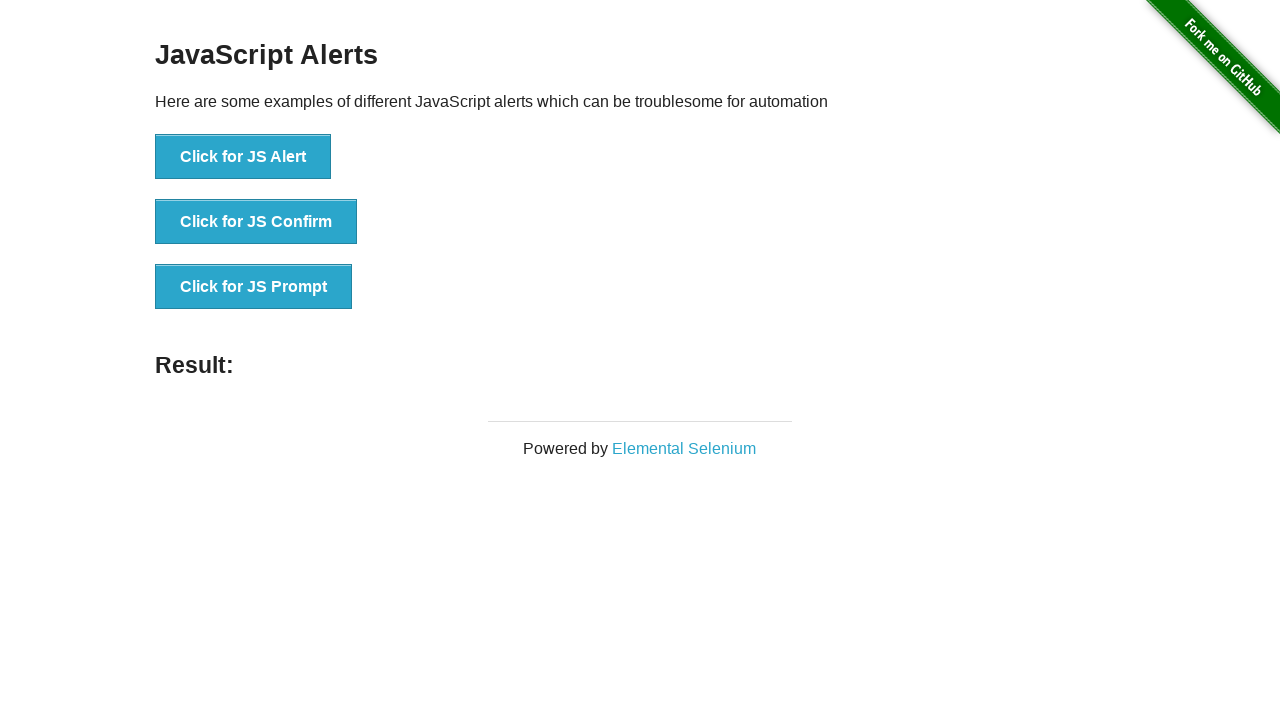

Clicked button to trigger JavaScript confirm dialog at (256, 222) on button[onclick='jsConfirm()']
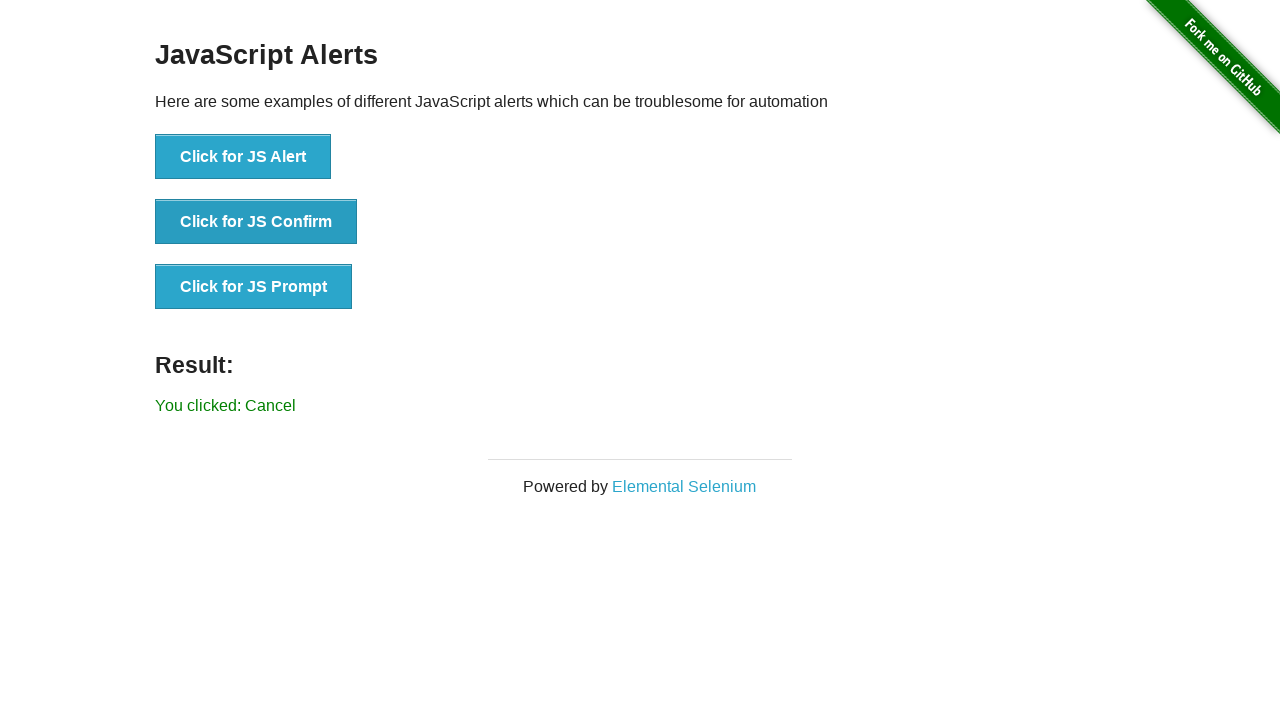

Waited for result message to appear
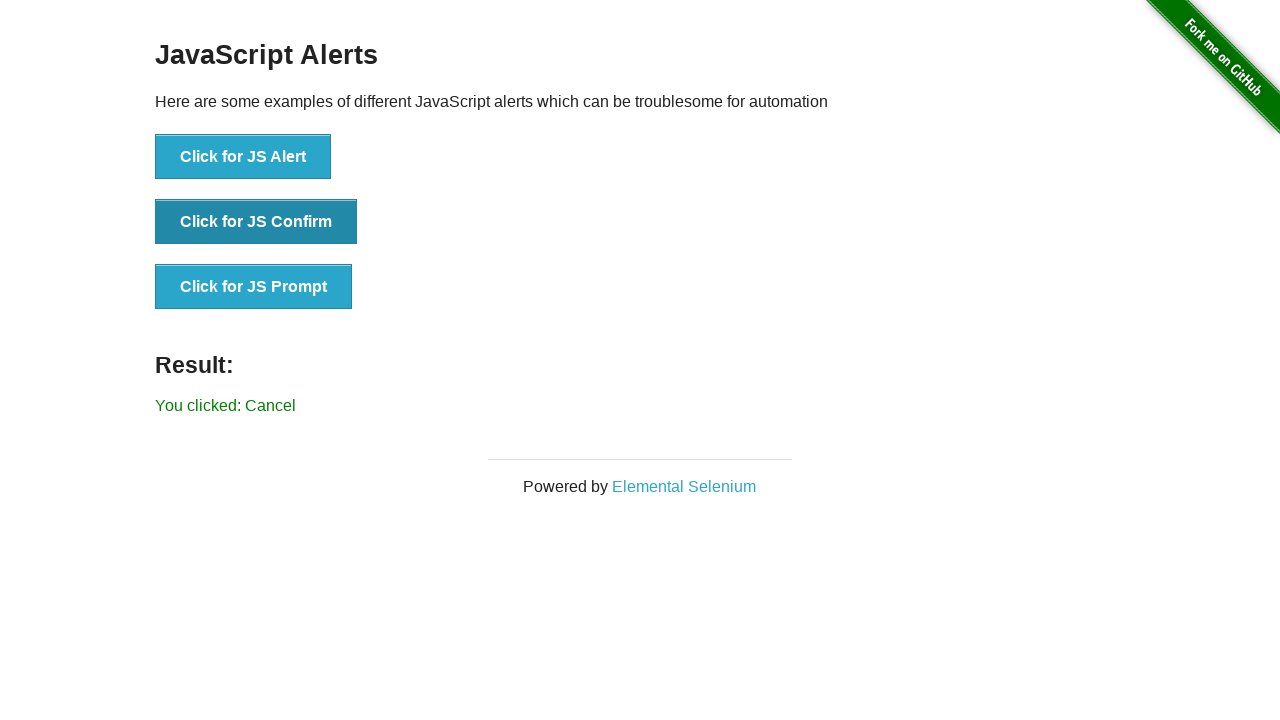

Retrieved result message text
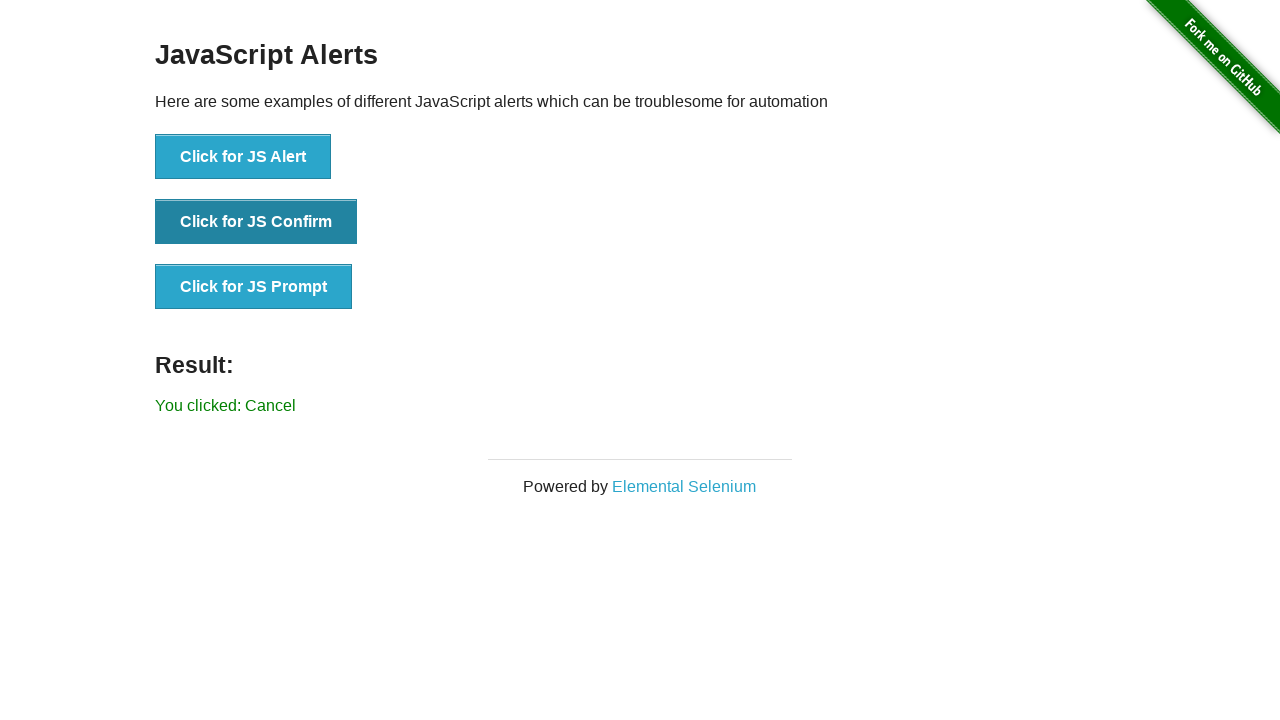

Verified result text shows 'You clicked: Cancel'
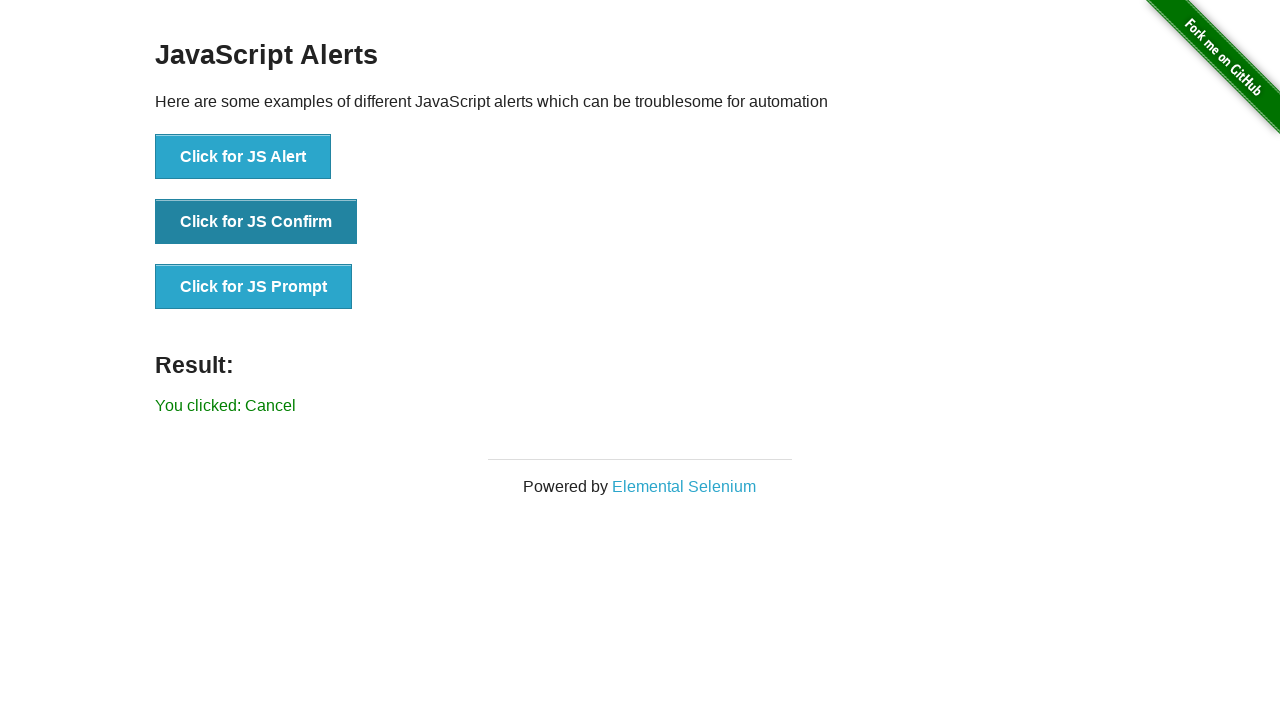

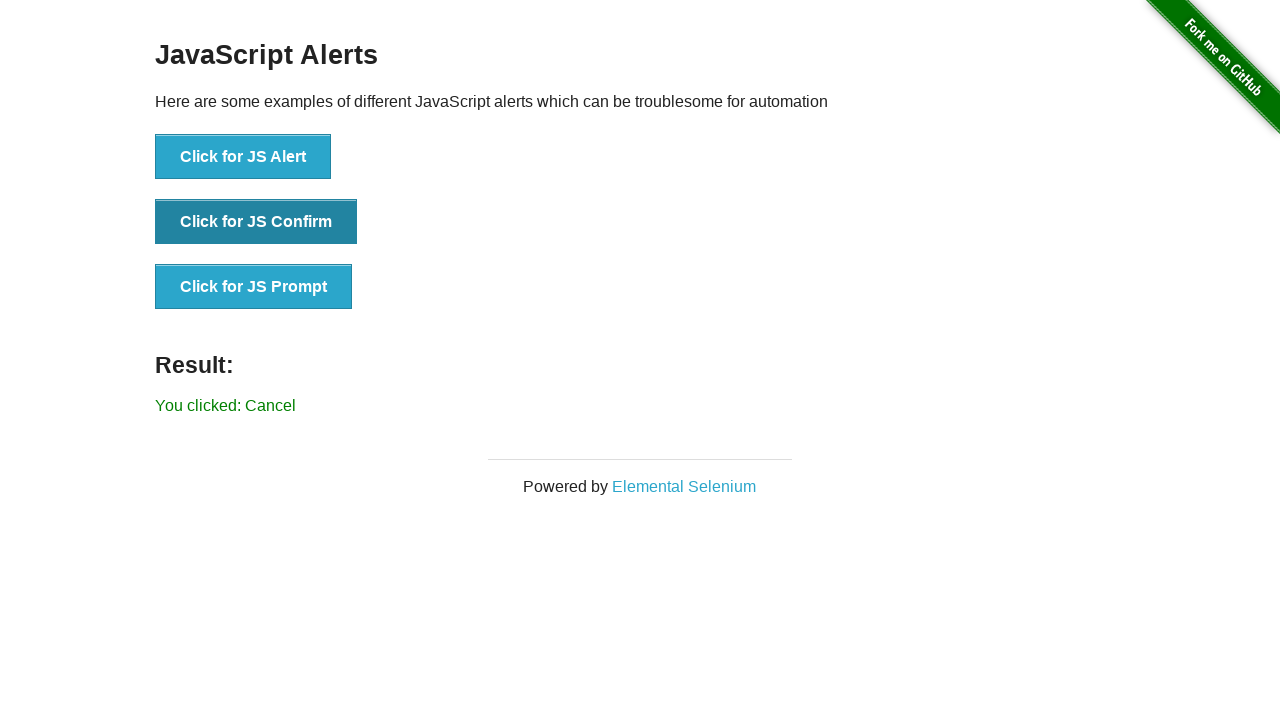